Tests A/B test opt-out functionality by first verifying the page is in an A/B test group, then adding an opt-out cookie, refreshing, and confirming the page shows "No A/B Test".

Starting URL: http://the-internet.herokuapp.com/abtest

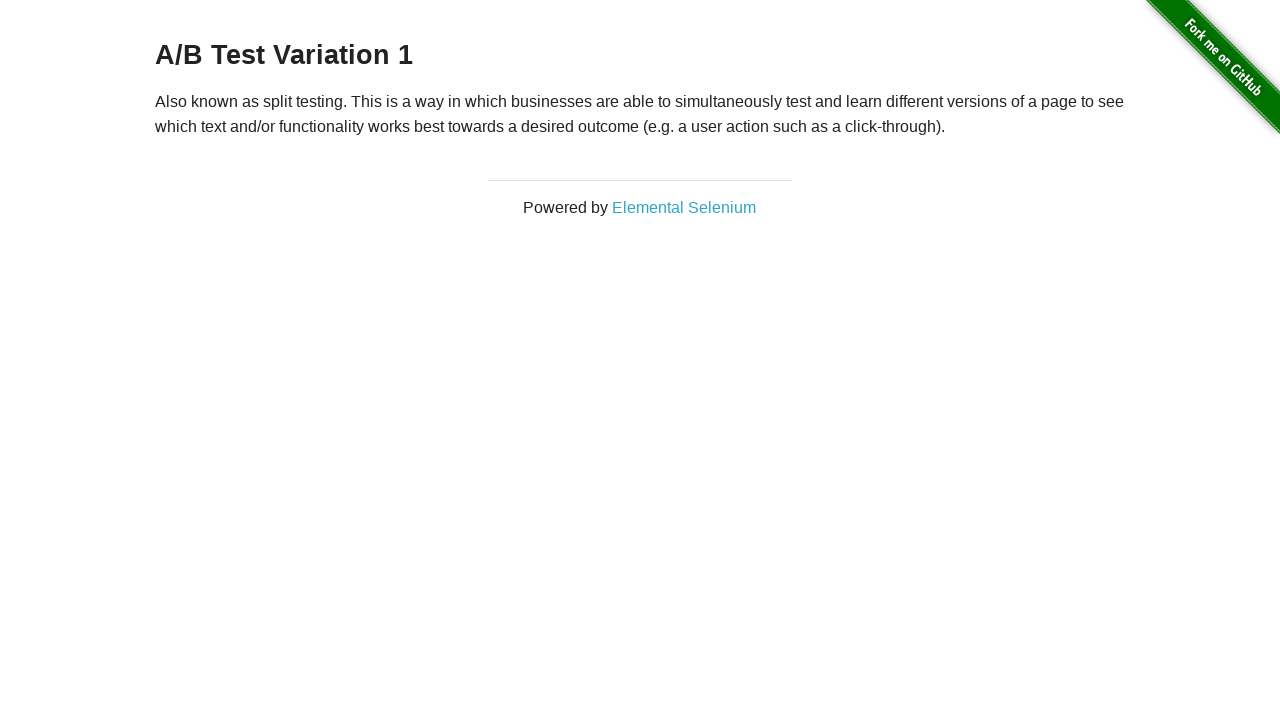

Located h3 heading element
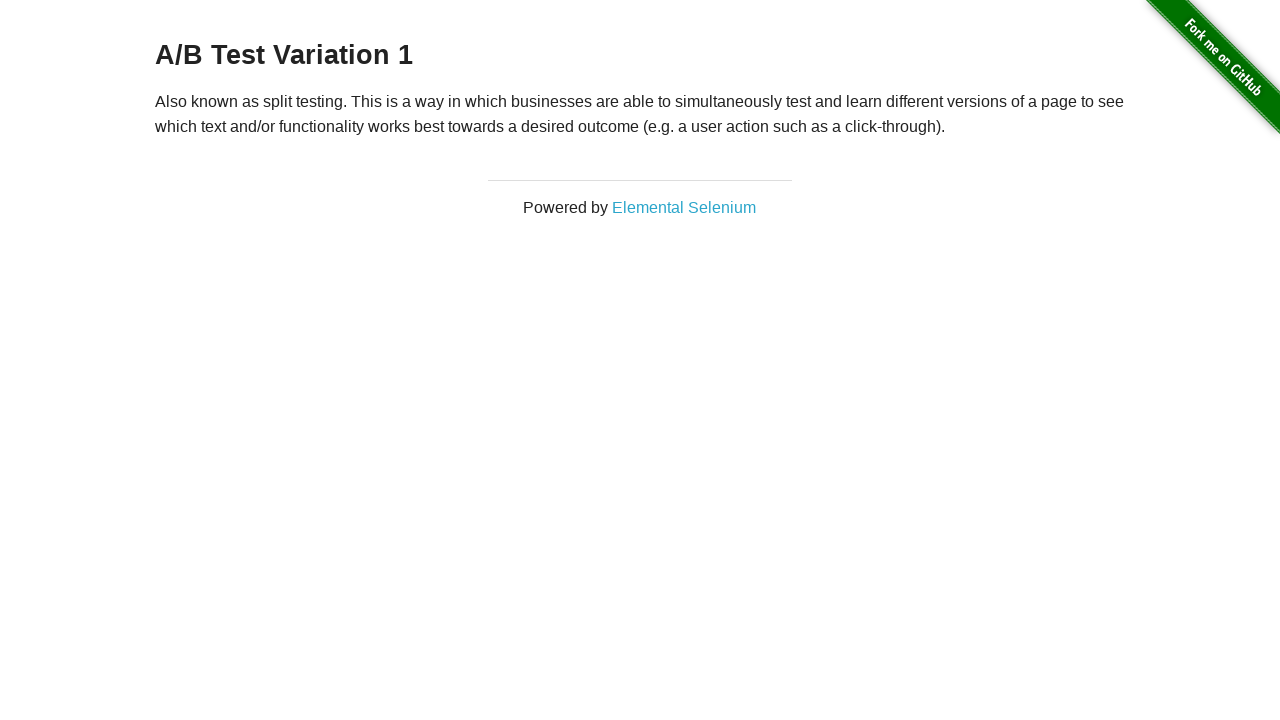

Retrieved heading text content
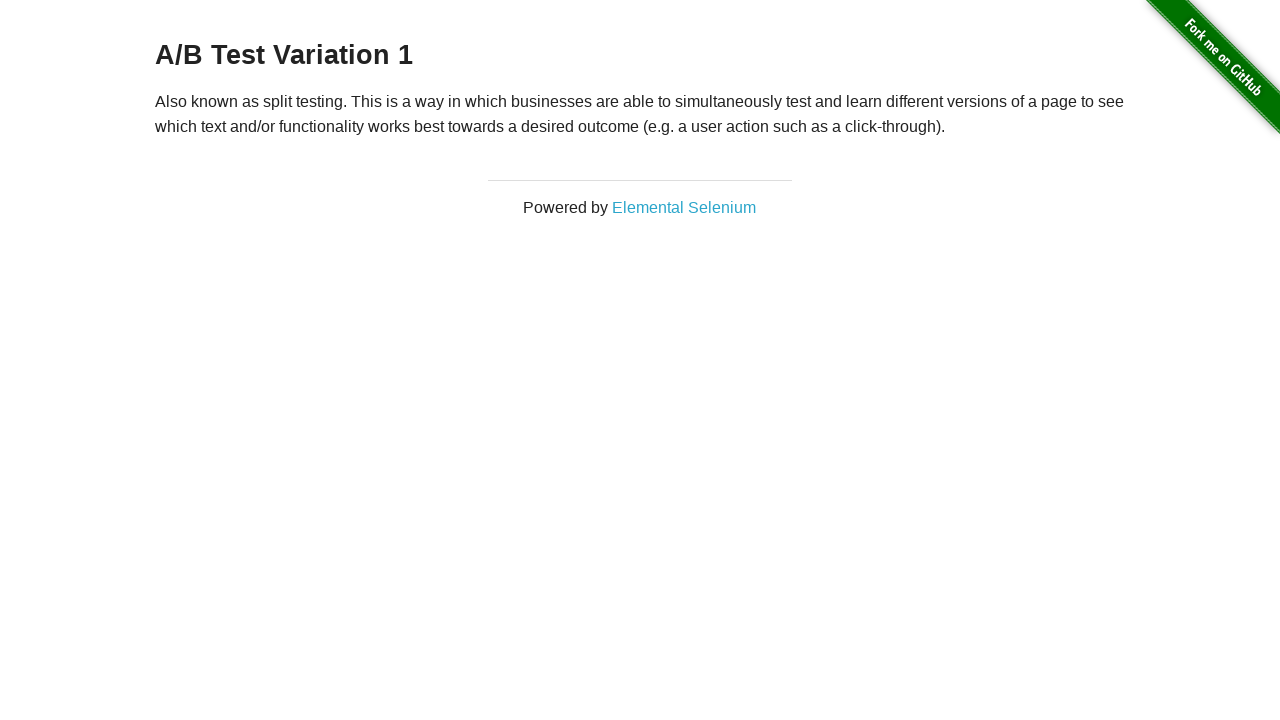

Verified page is in A/B test group: 'A/B Test Variation 1'
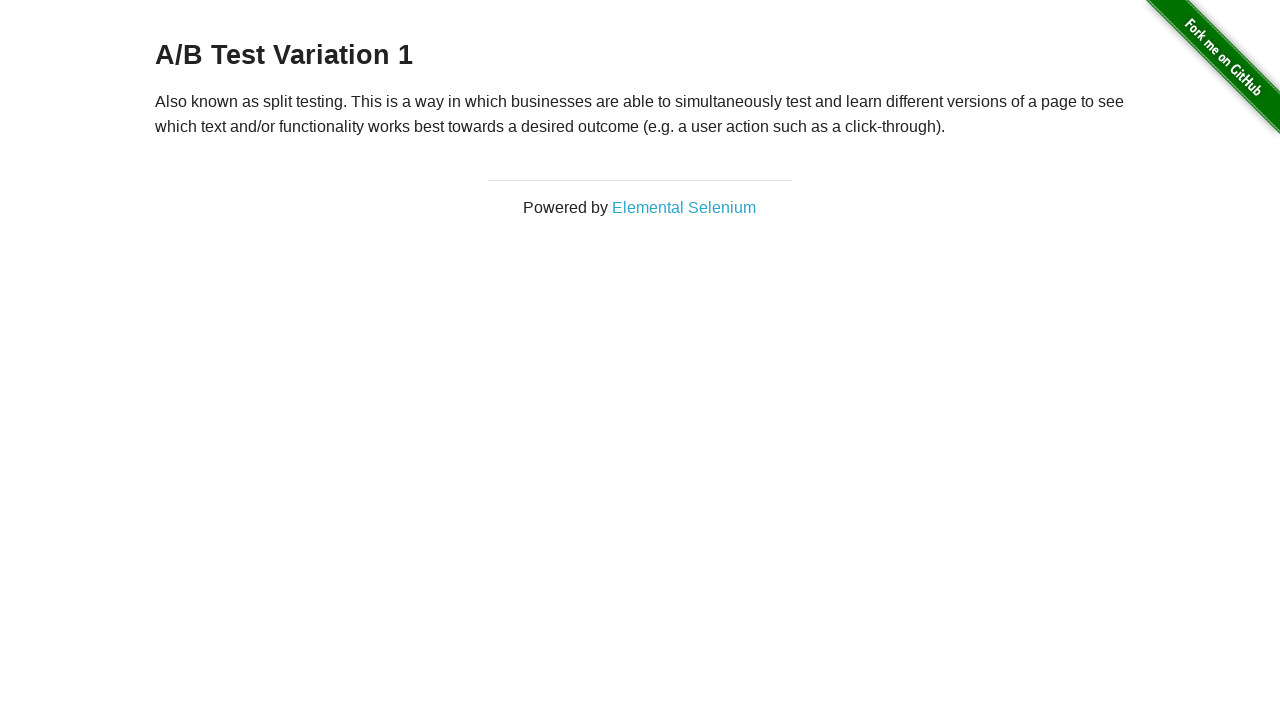

Added optimizelyOptOut cookie with value 'true'
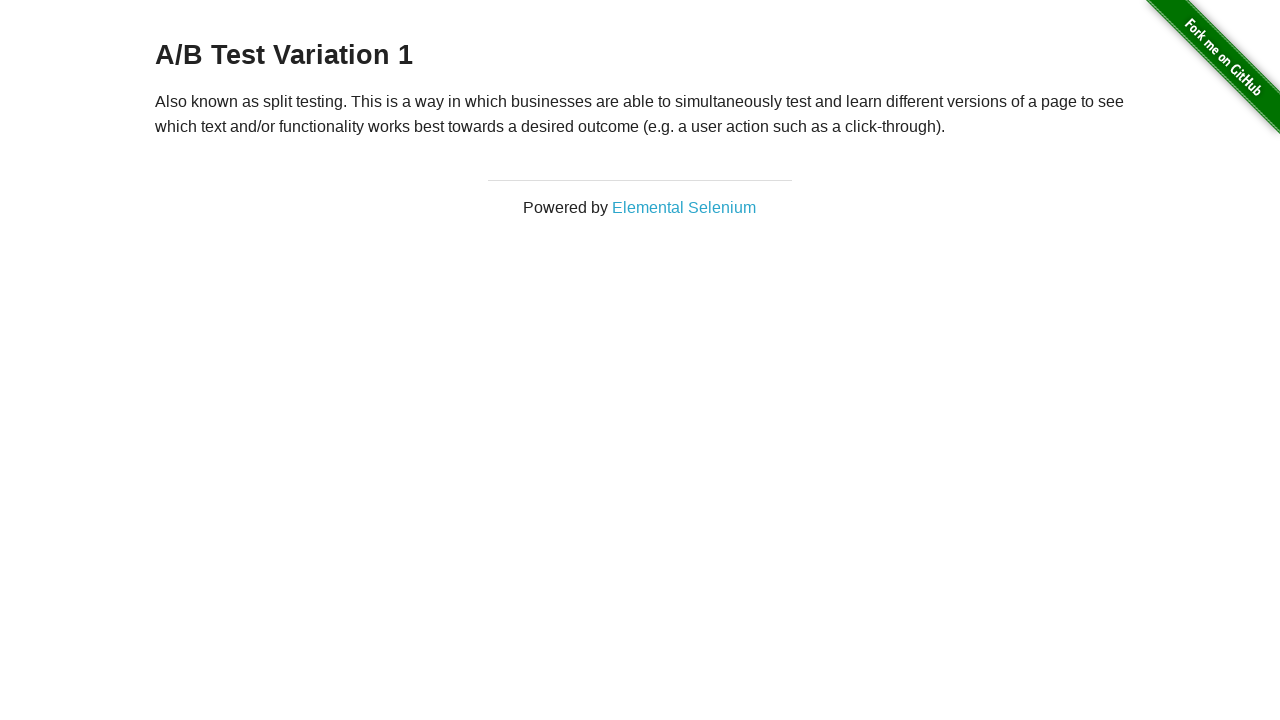

Reloaded page to apply opt-out cookie
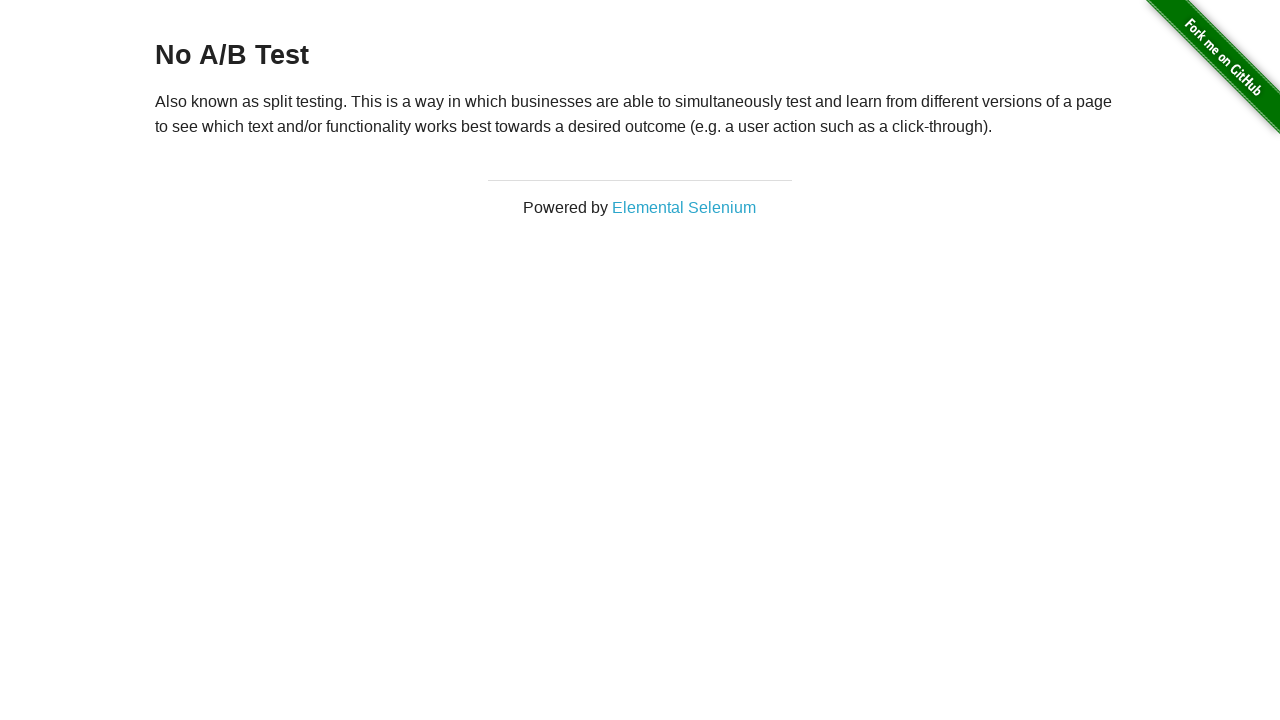

Retrieved heading text content after page reload
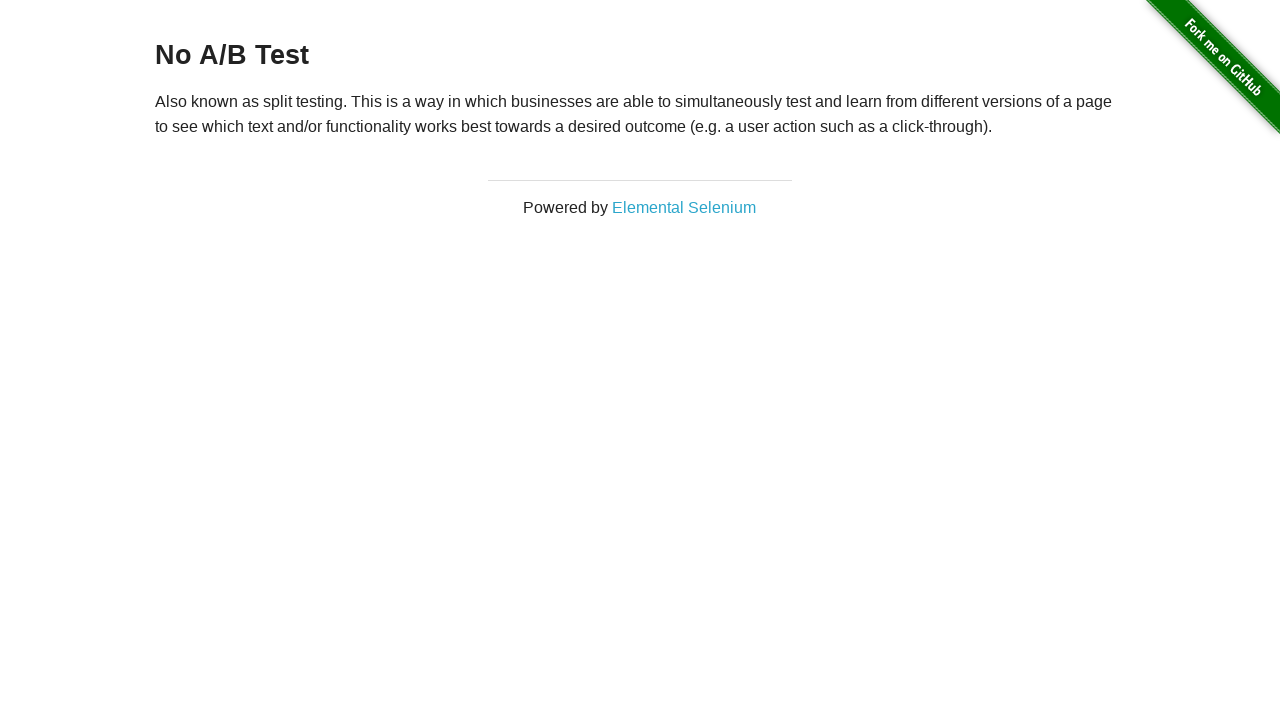

Verified page now shows 'No A/B Test' after opt-out
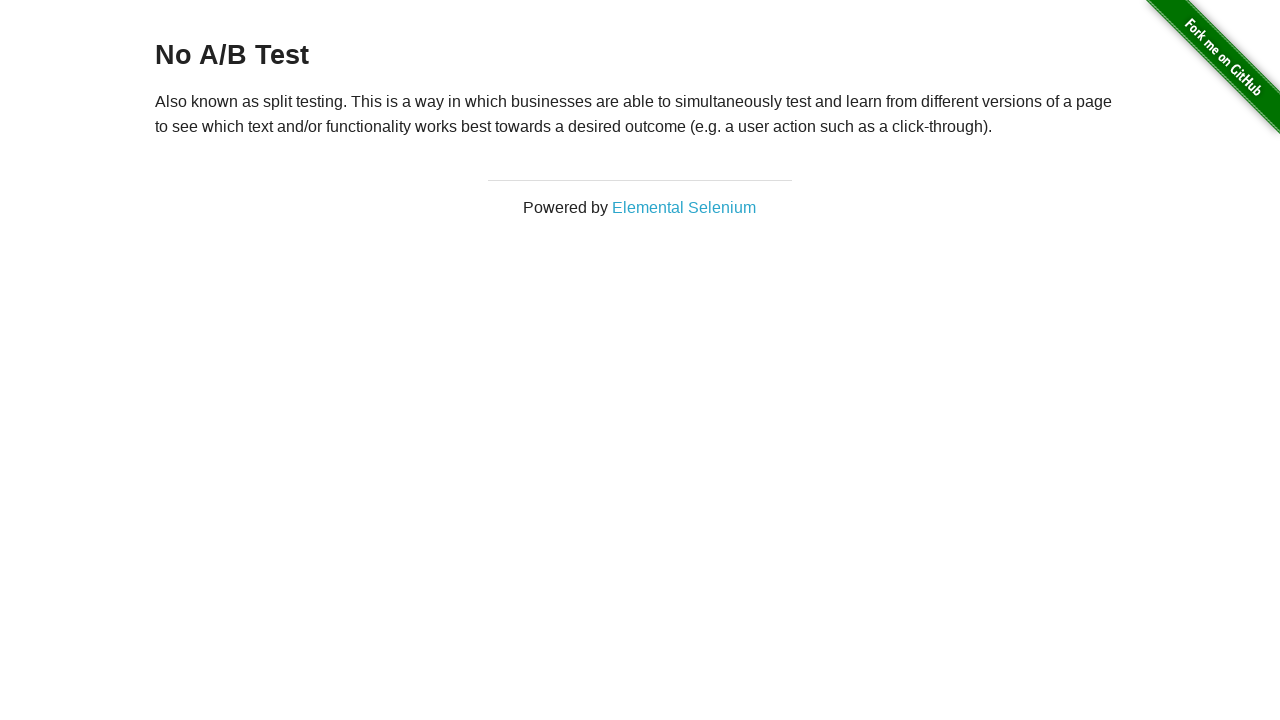

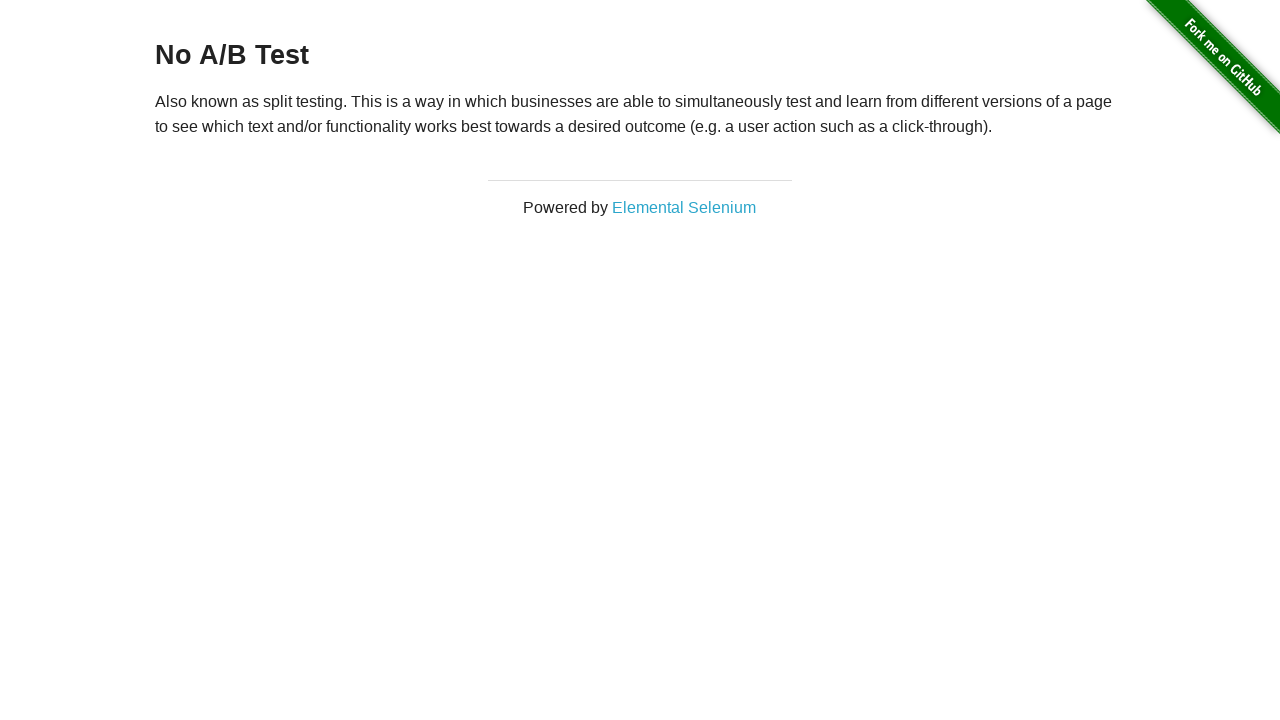